Tests mouse hover interaction on navigation menu to access alert demo, then handles a JavaScript alert popup

Starting URL: http://demo.automationtesting.in/Register.html

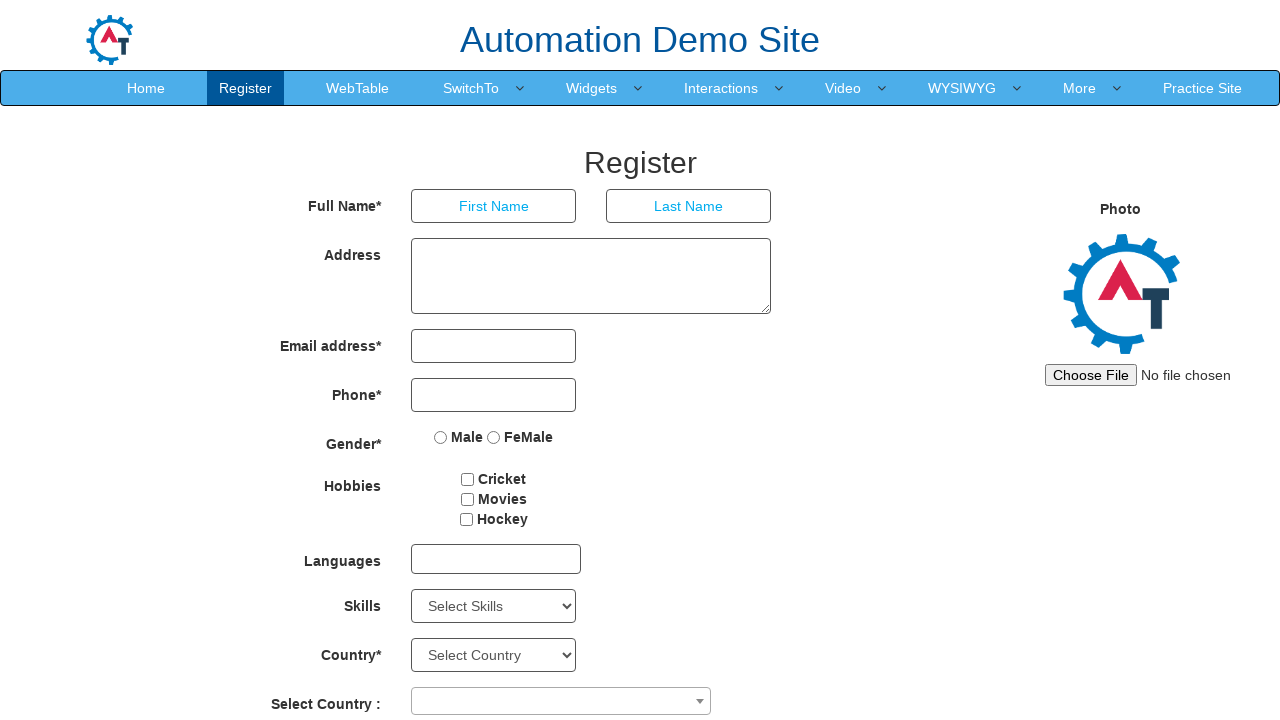

Hovered over SwitchTo menu item to reveal dropdown at (471, 88) on xpath=//a[contains(text(),'SwitchTo')]
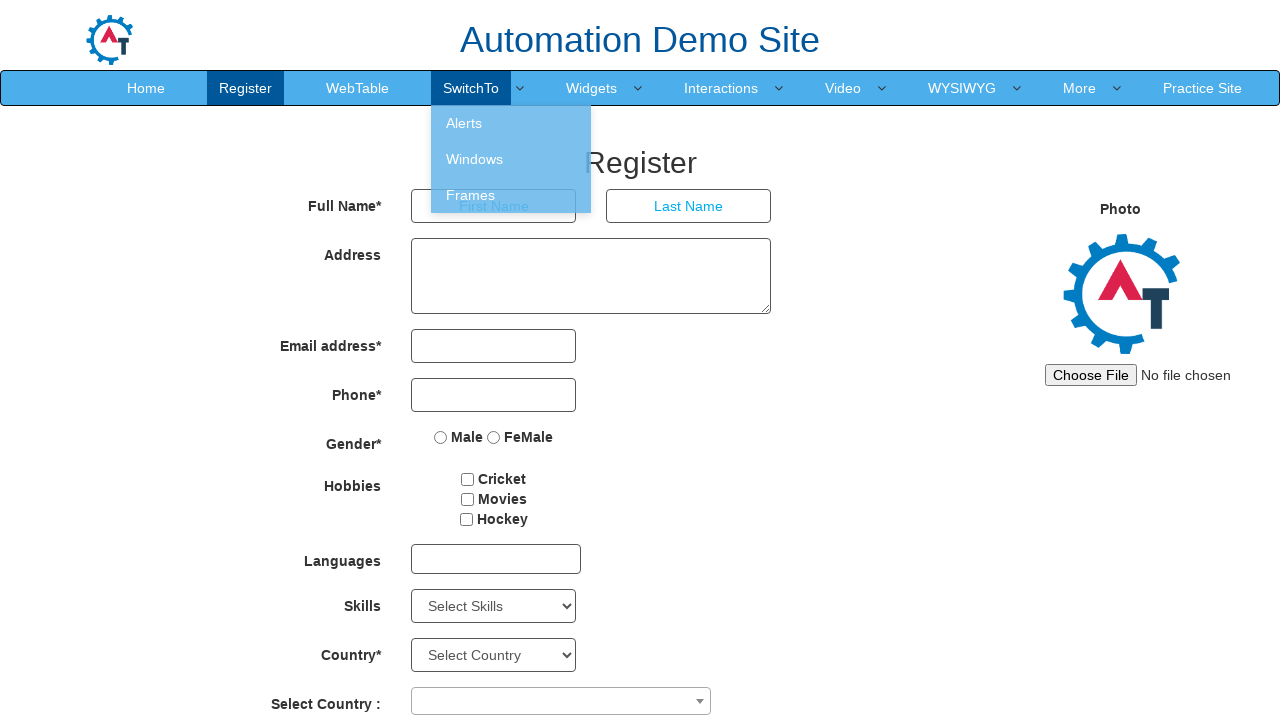

Alerts option appeared in dropdown menu
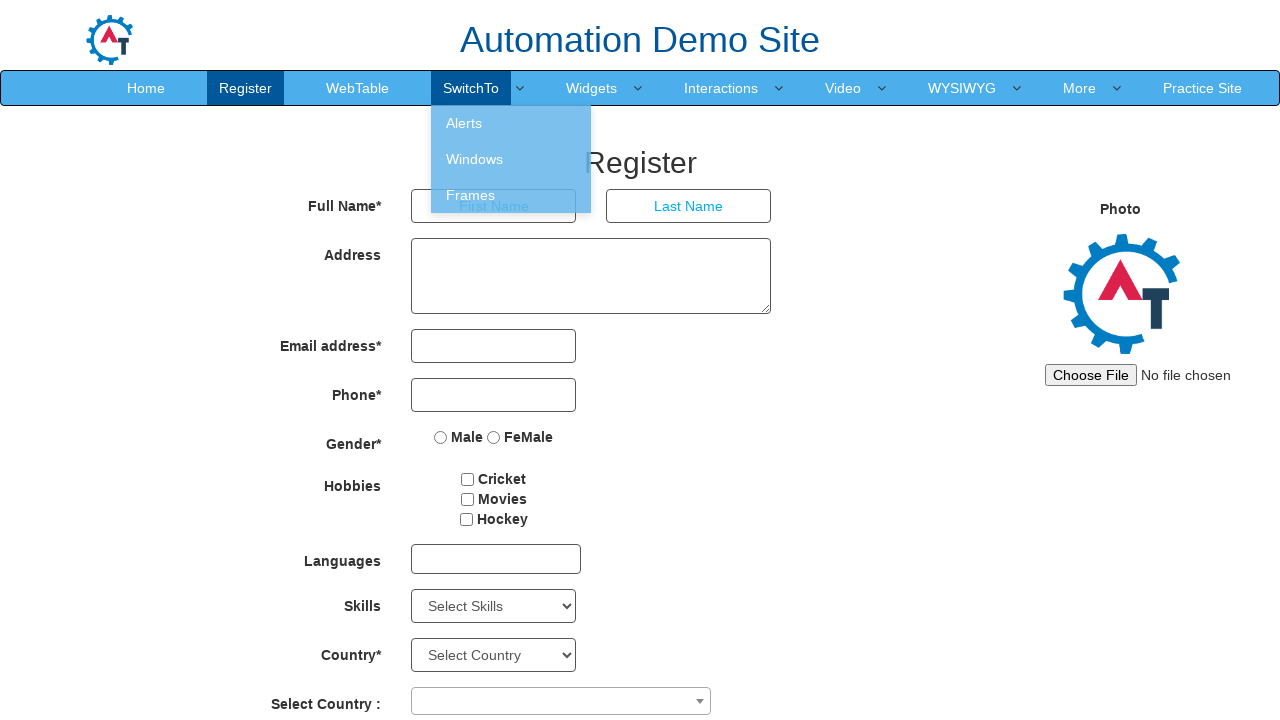

Clicked on Alerts menu option at (511, 123) on xpath=//a[contains(text(),'Alerts')]
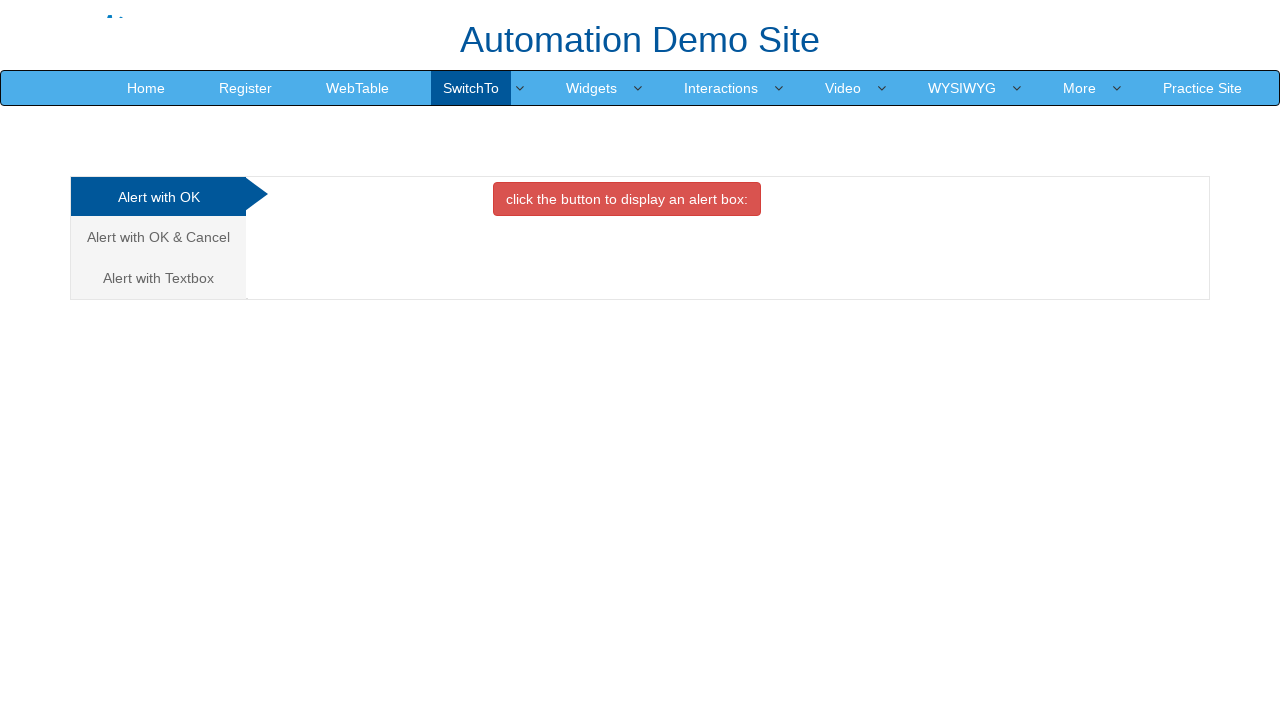

Alerts demo page loaded with OK button visible
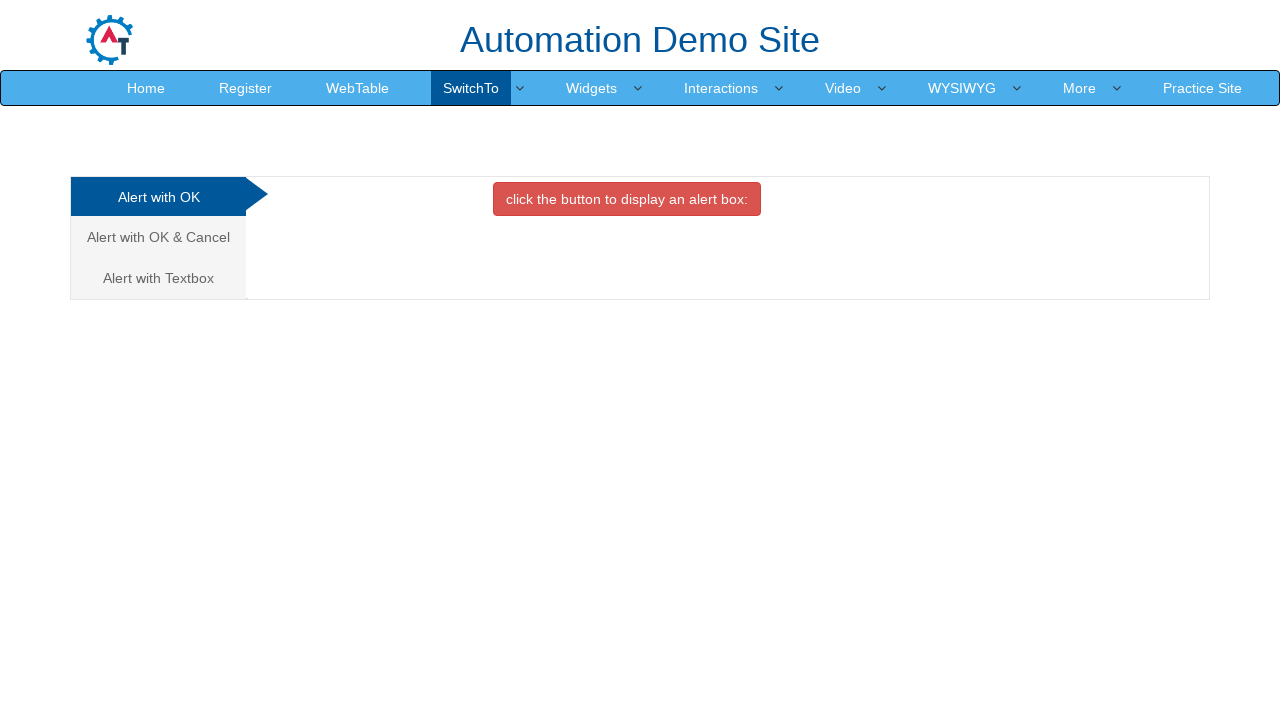

Clicked OK button to trigger JavaScript alert at (627, 199) on #OKTab button
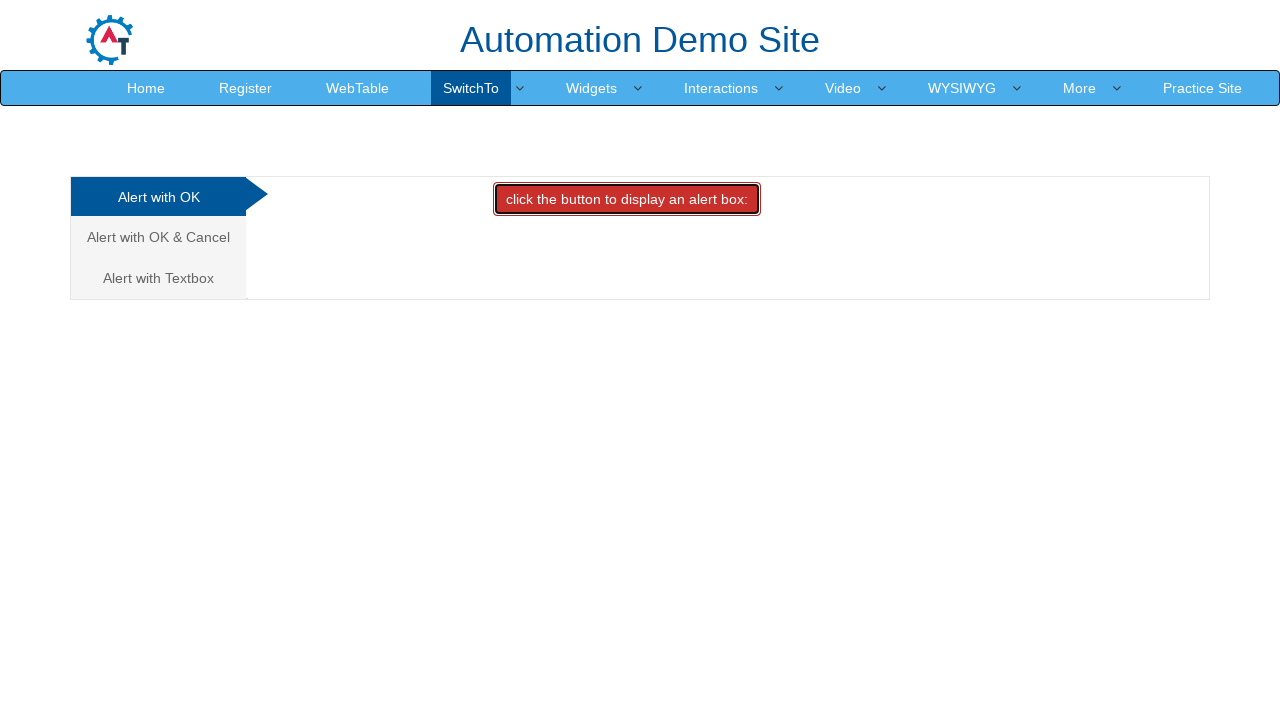

Set up dialog handler to accept JavaScript alert
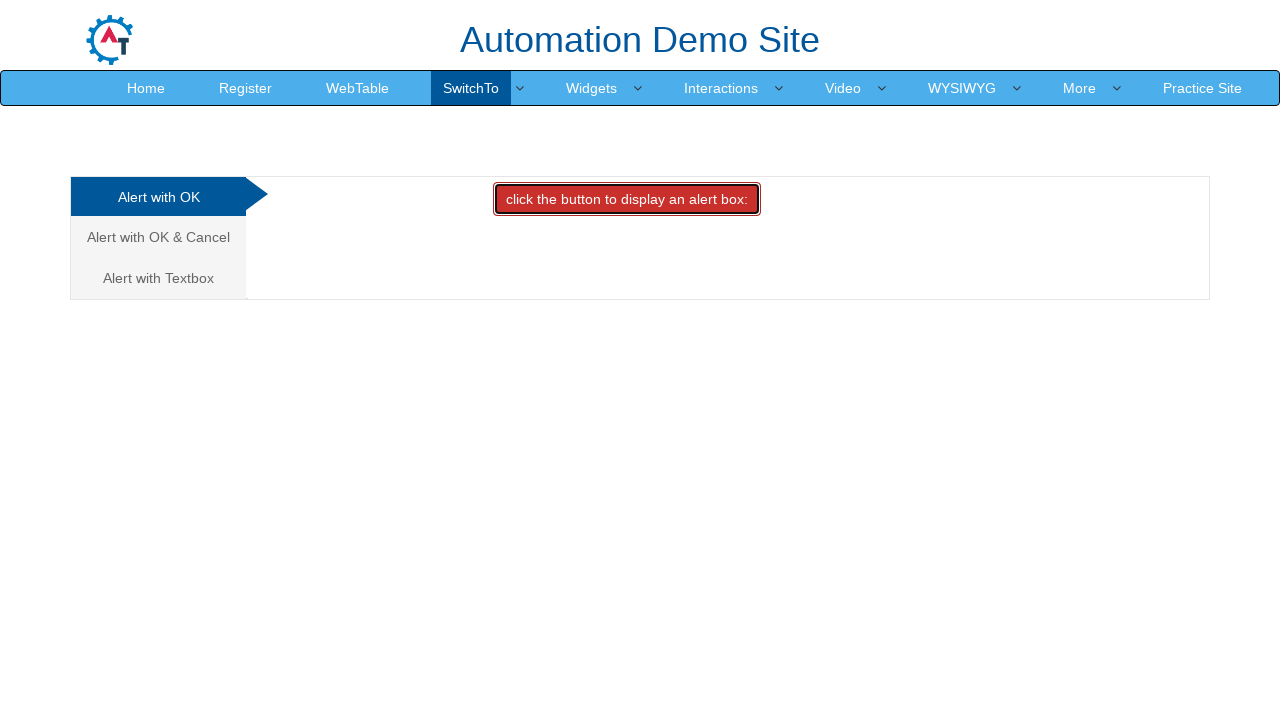

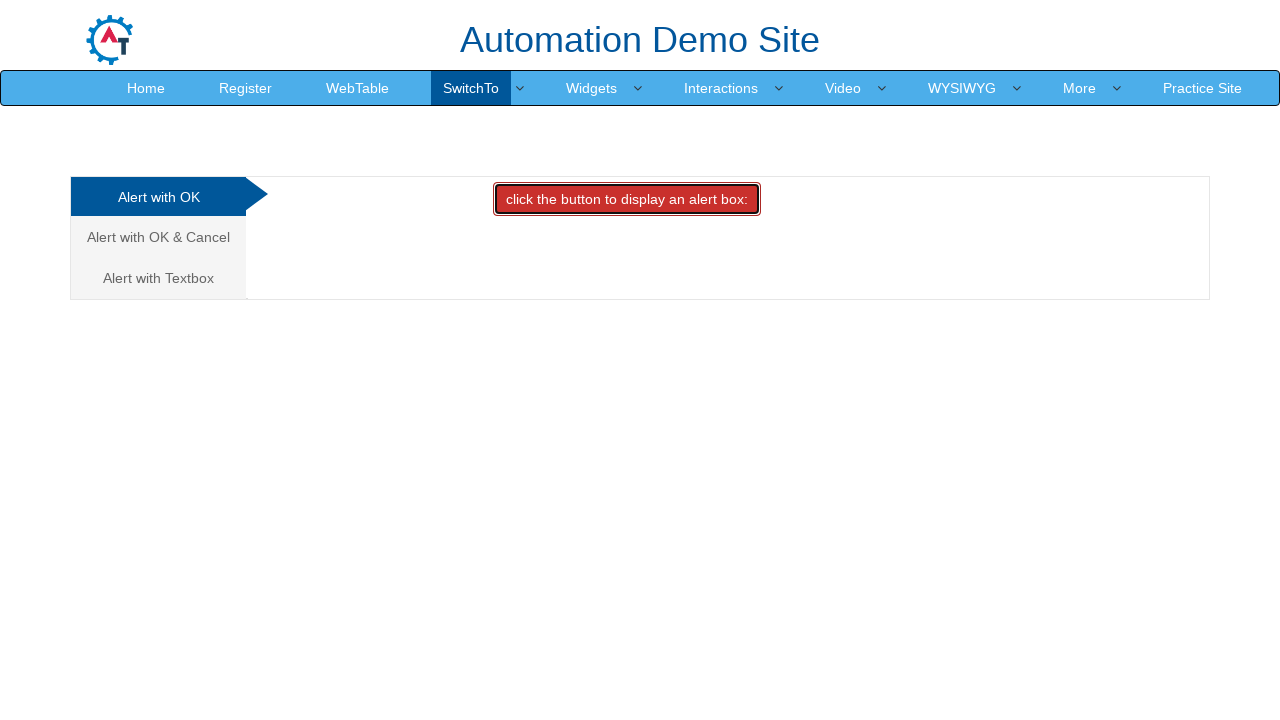